Tests that the second checkbox can be selected by first unchecking it, then checking it, and verifying it's selected

Starting URL: https://the-internet.herokuapp.com/checkboxes

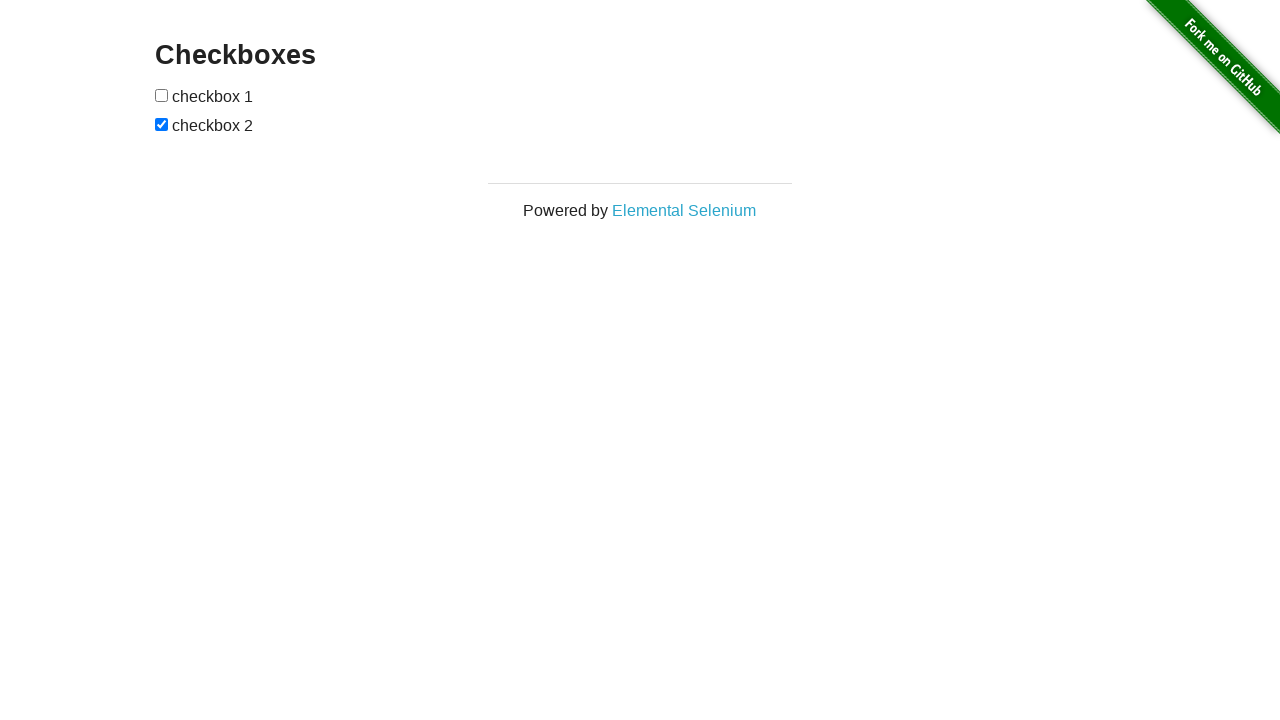

Located the second checkbox element
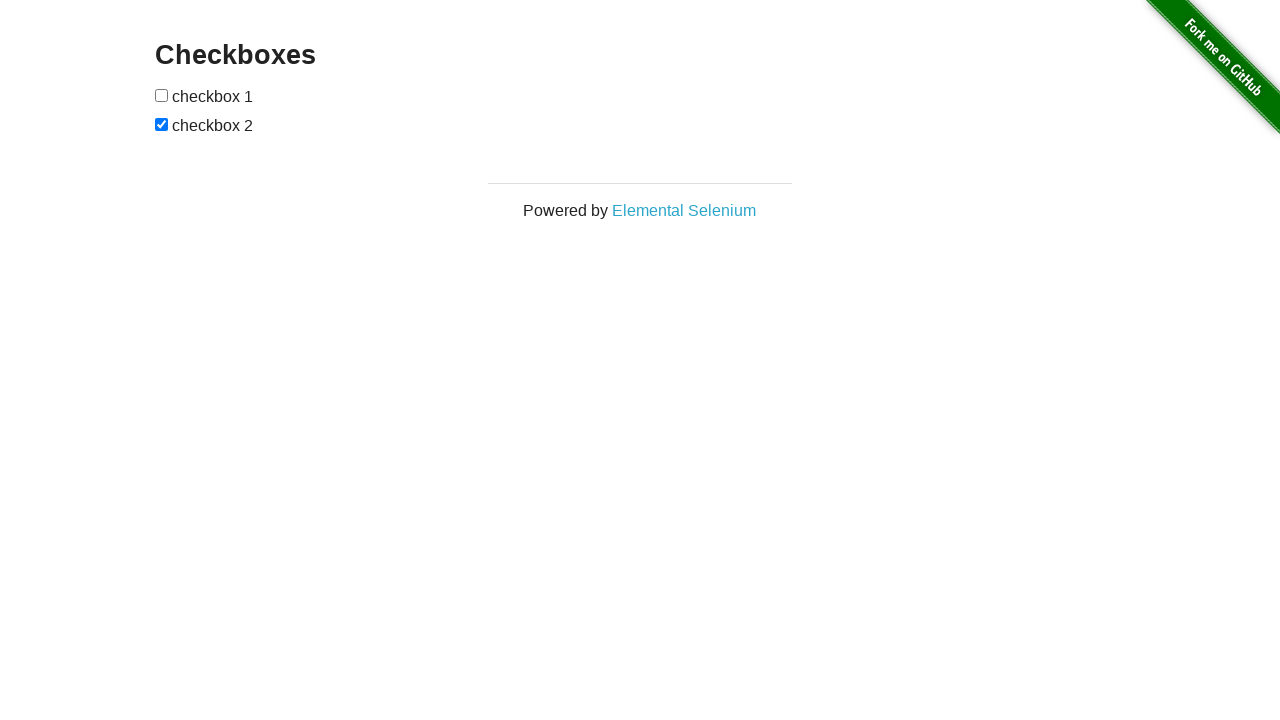

Checked if second checkbox is currently checked
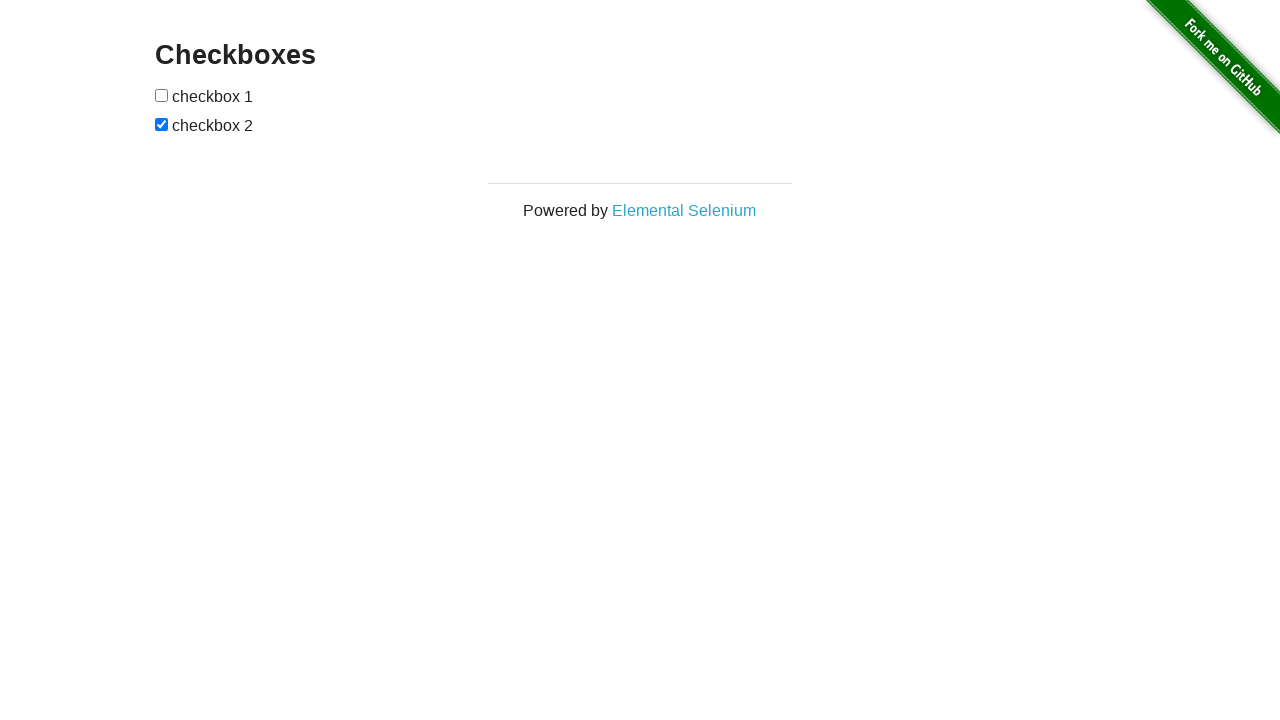

Unchecked the second checkbox at (162, 124) on input[type='checkbox'] >> nth=1
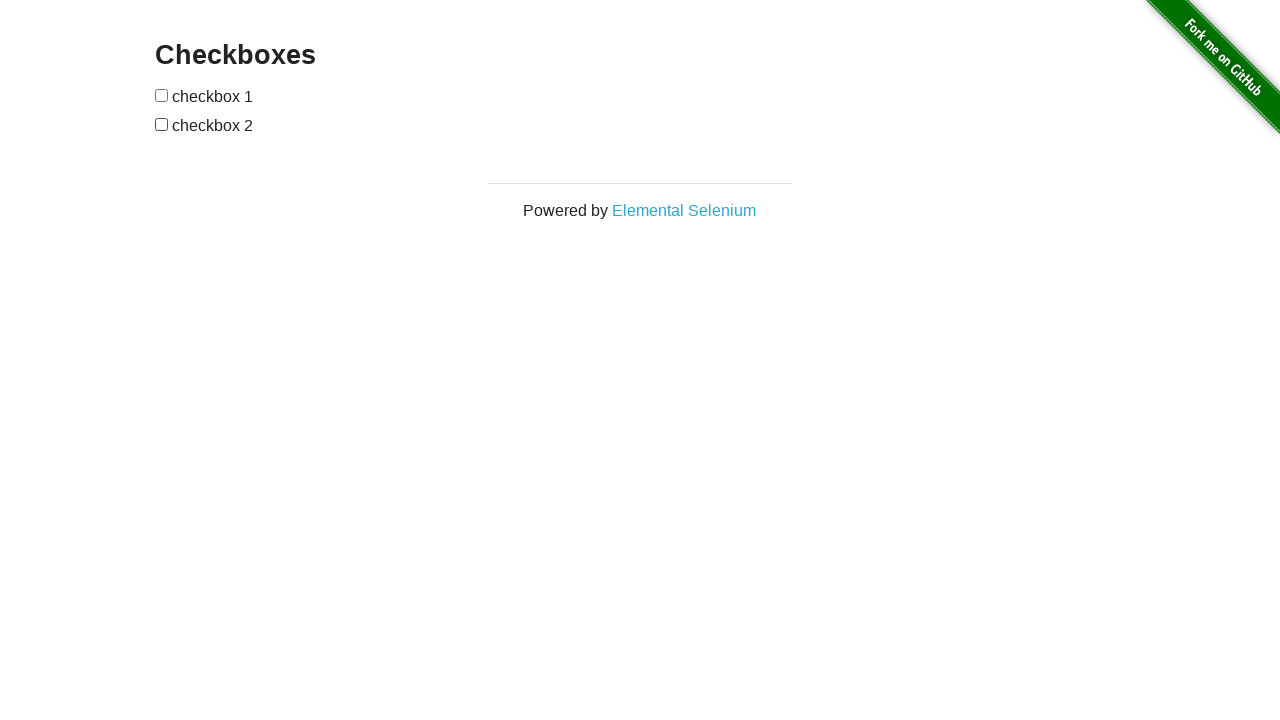

Checked the second checkbox at (162, 124) on input[type='checkbox'] >> nth=1
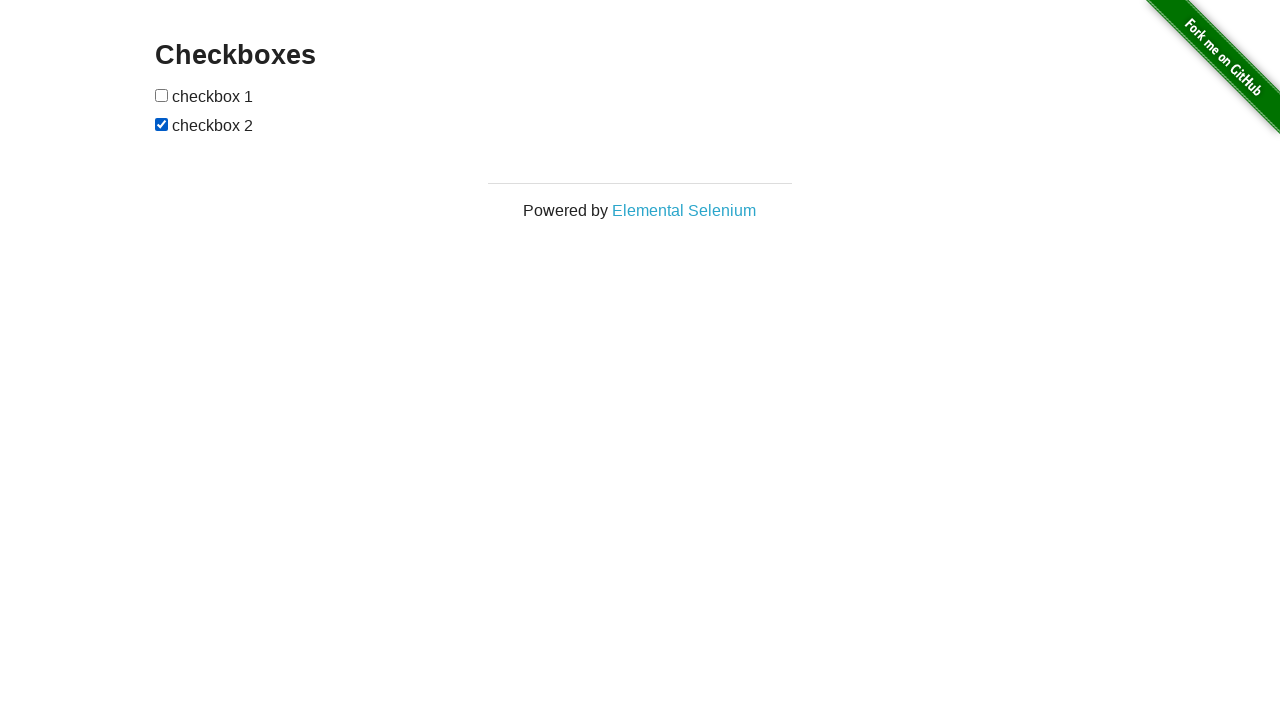

Verified that the second checkbox is selected
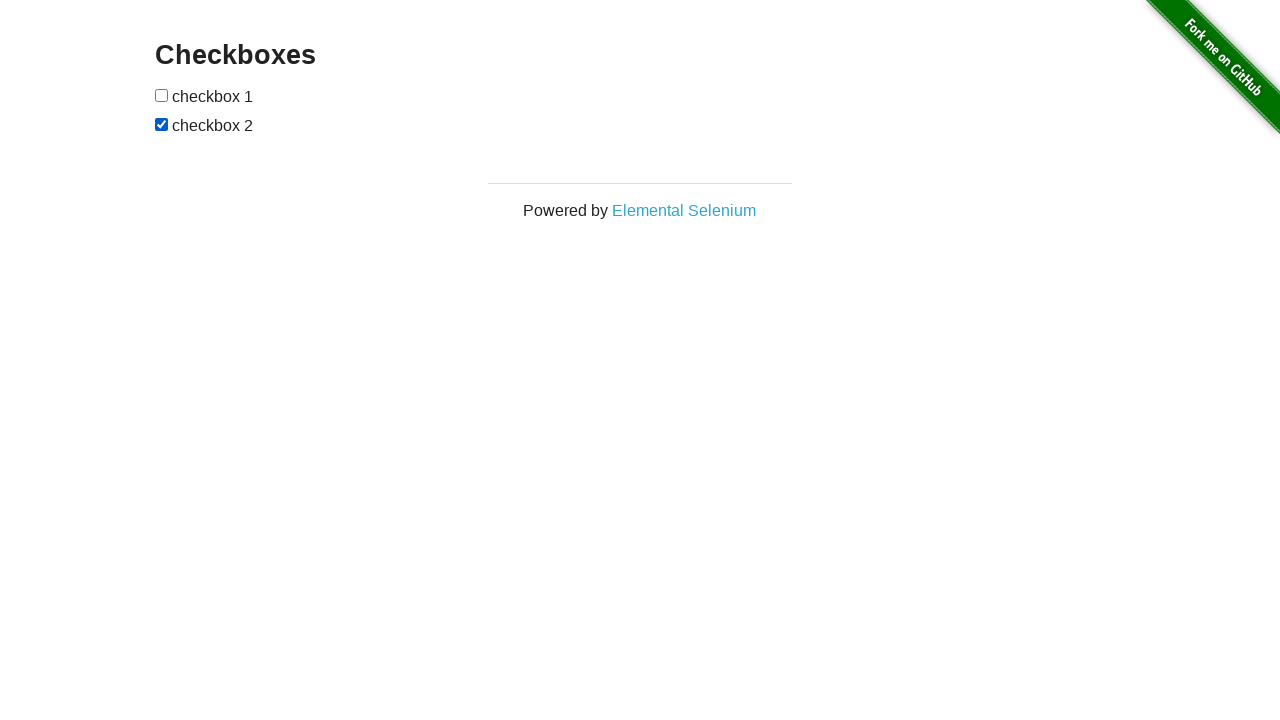

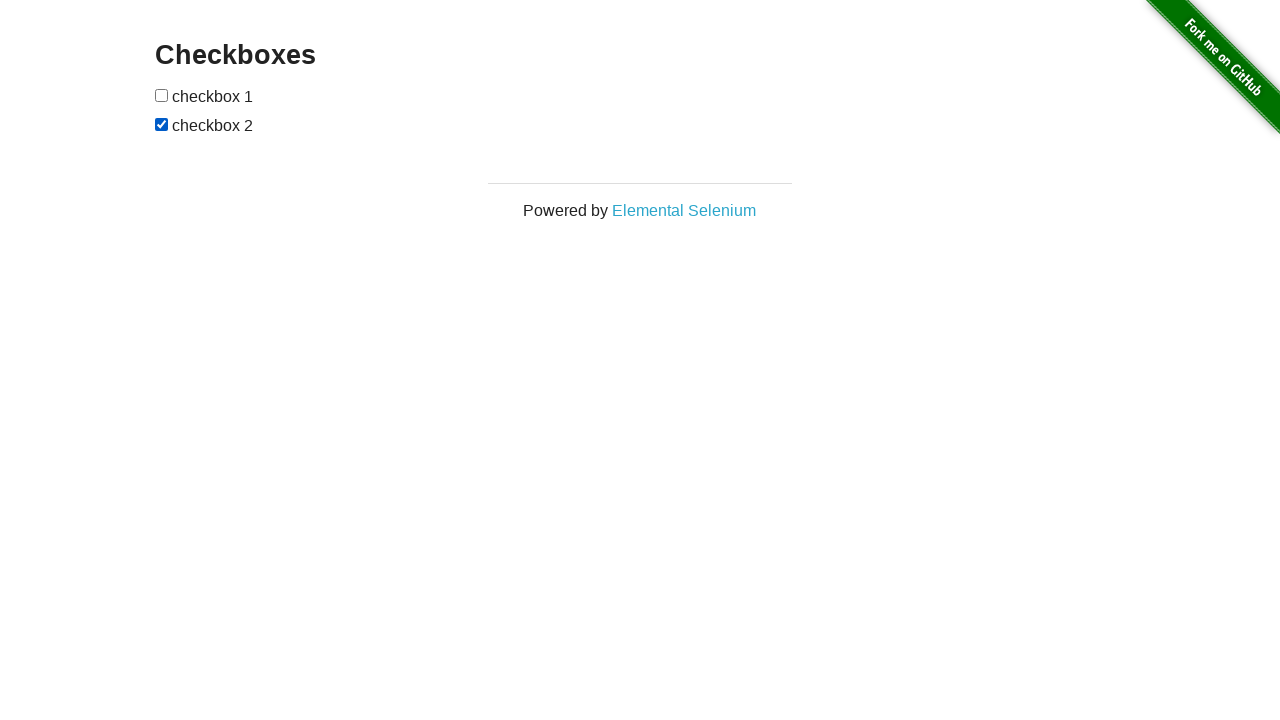